Tests calendar/booking form by navigating to a form page and filling out booking details

Starting URL: https://codenboxautomationlab.com/practice/

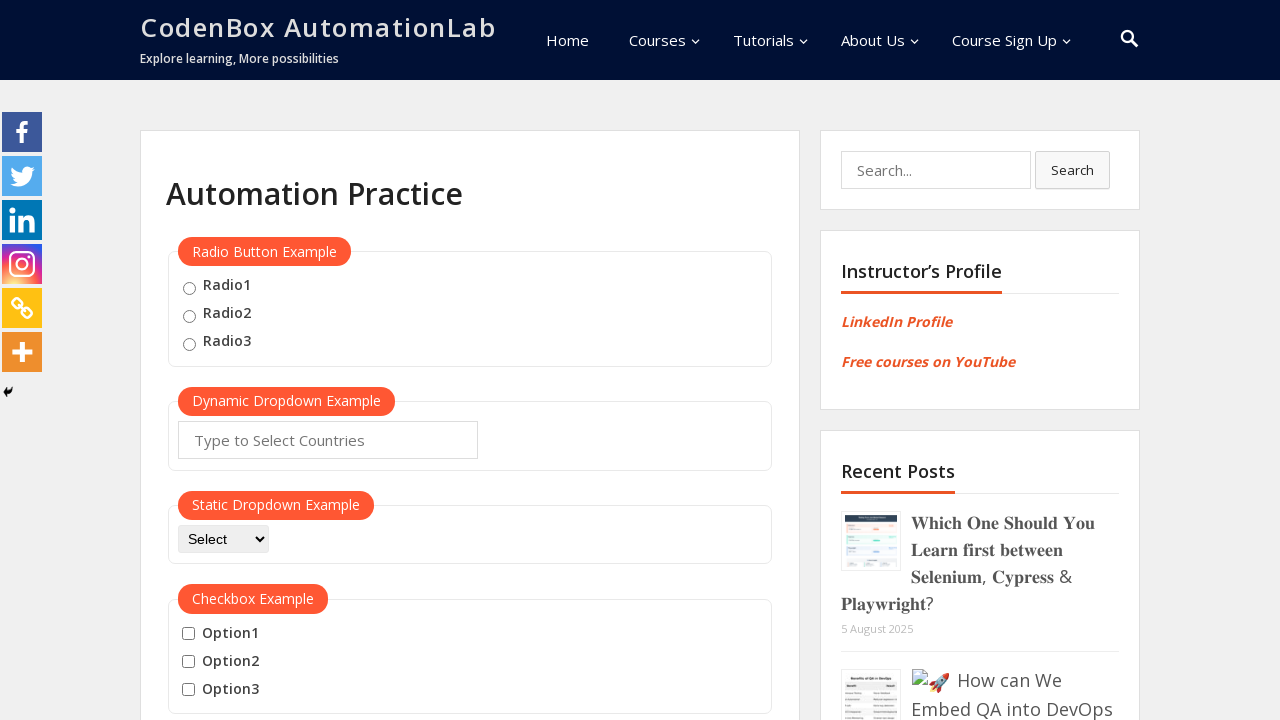

Removed target attribute from booking form link
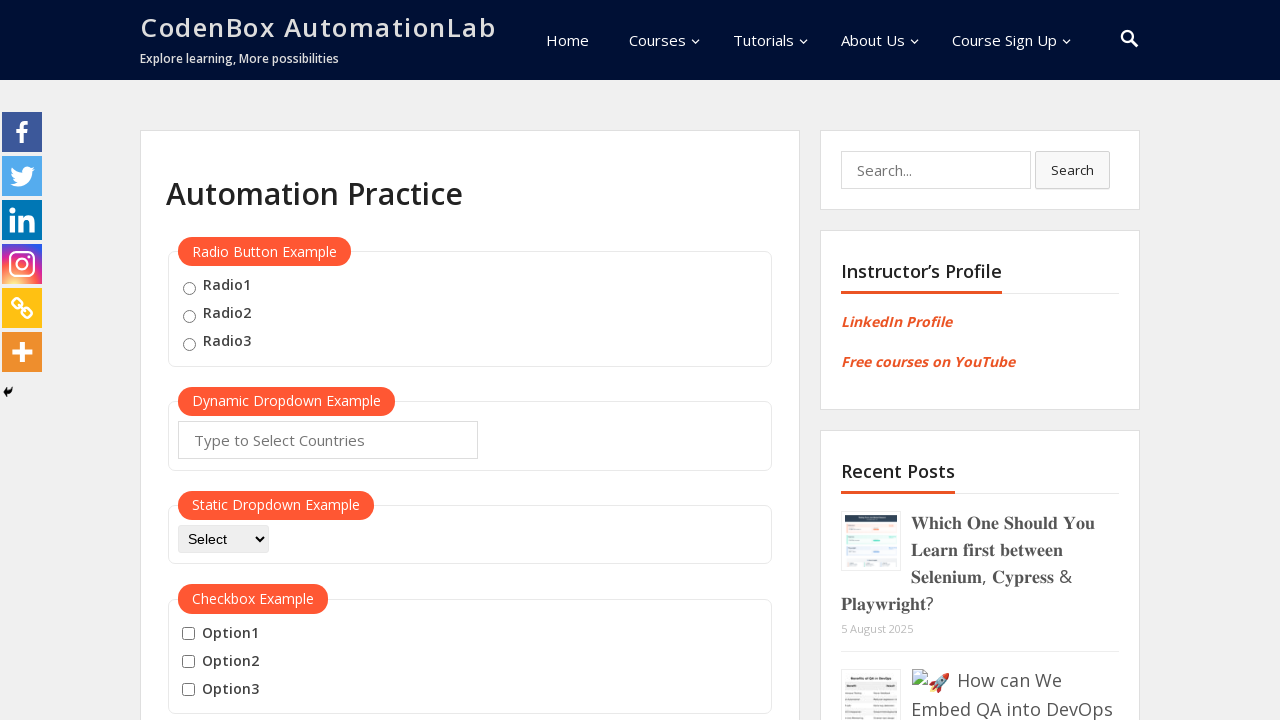

Clicked on booking form link at (235, 360) on fieldset > p > a
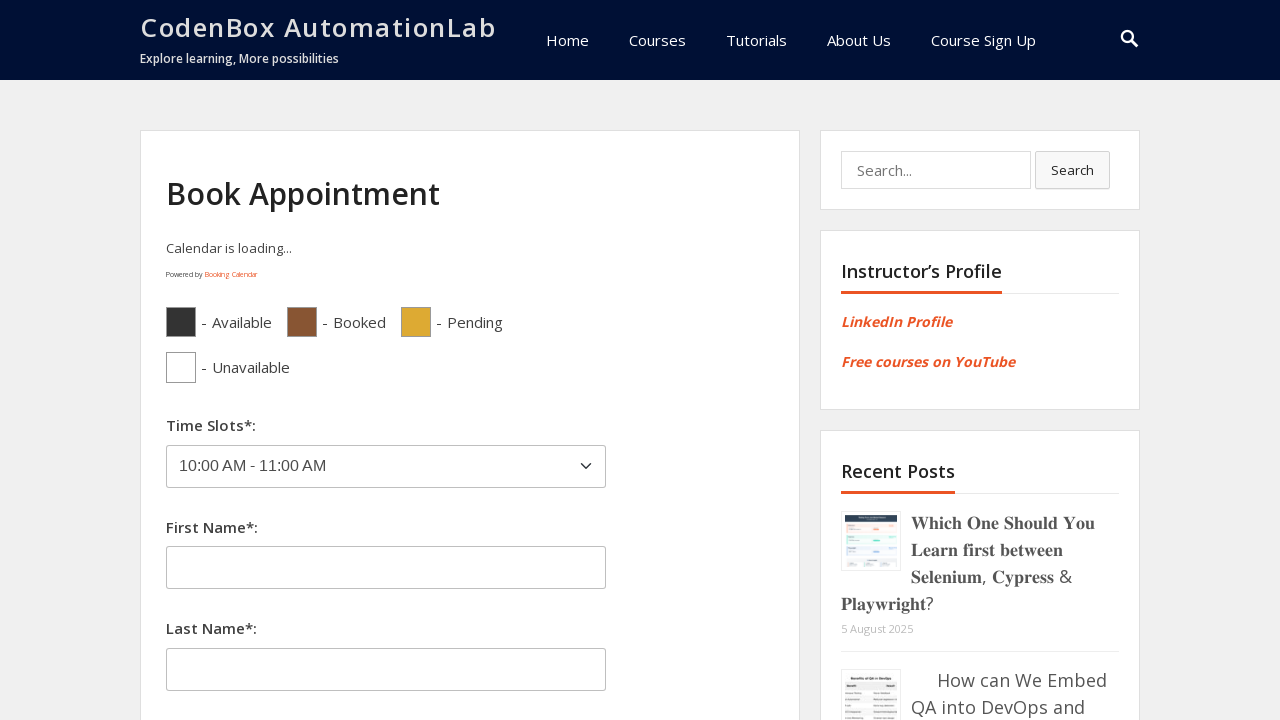

Booking form page loaded successfully
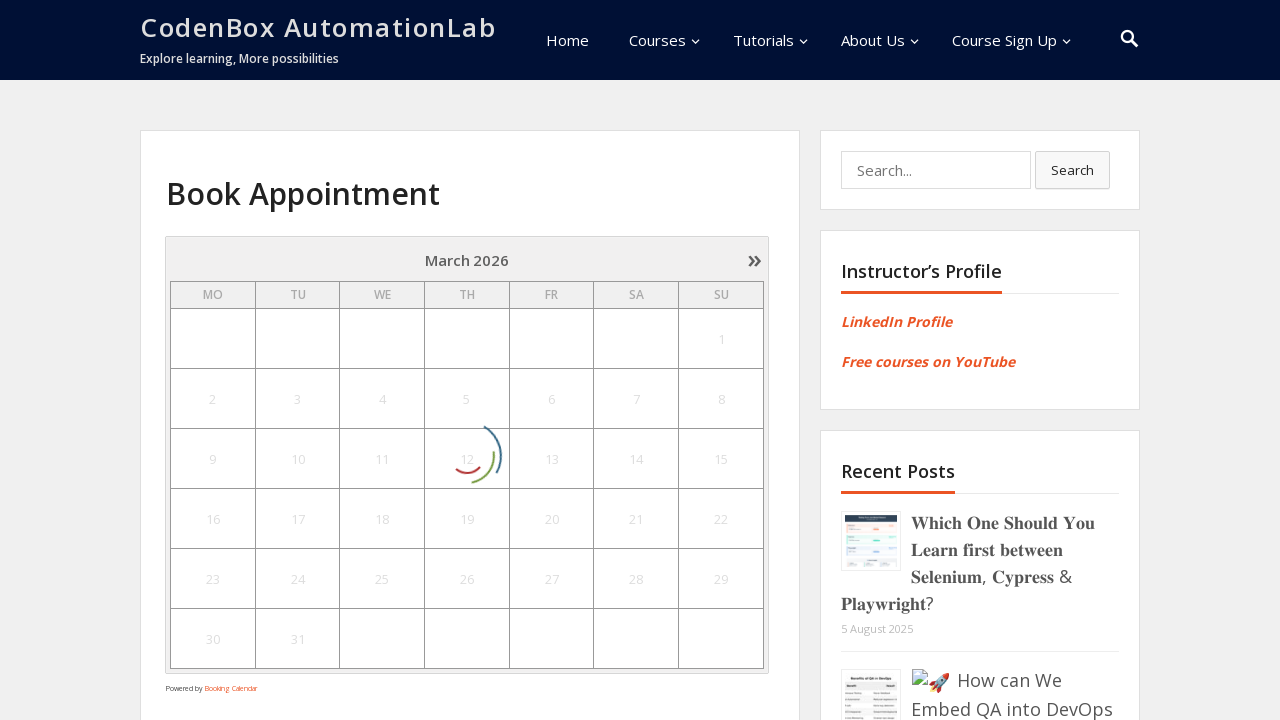

Selected time slot '1:00 PM - 2:00 PM' from dropdown on #rangetime1
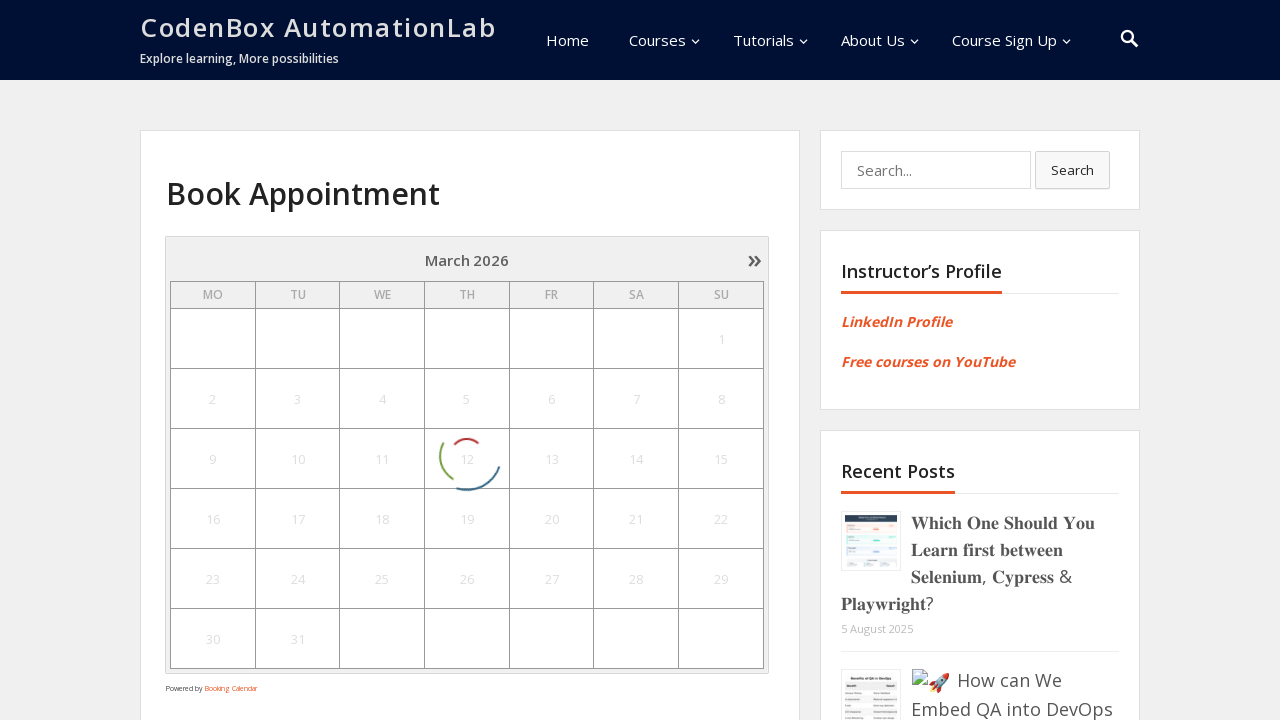

Filled first name field with 'kavin' on #name1
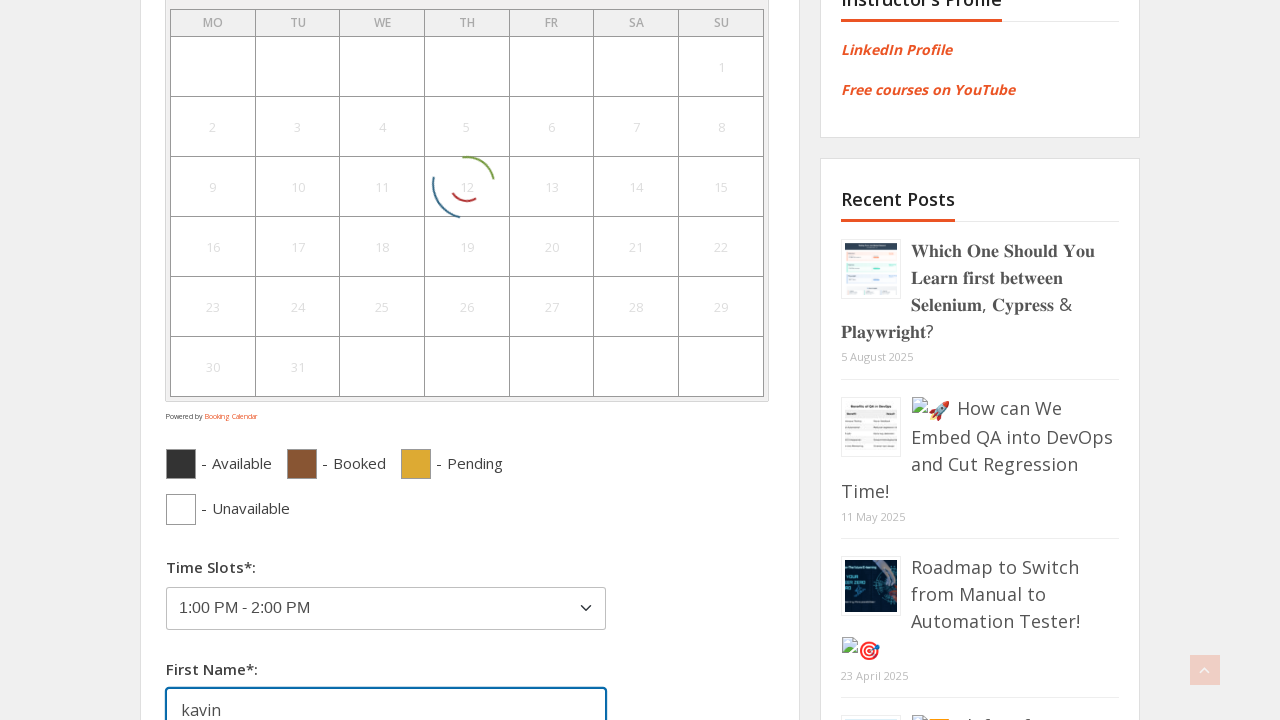

Filled last name field with 'kumar' on #secondname1
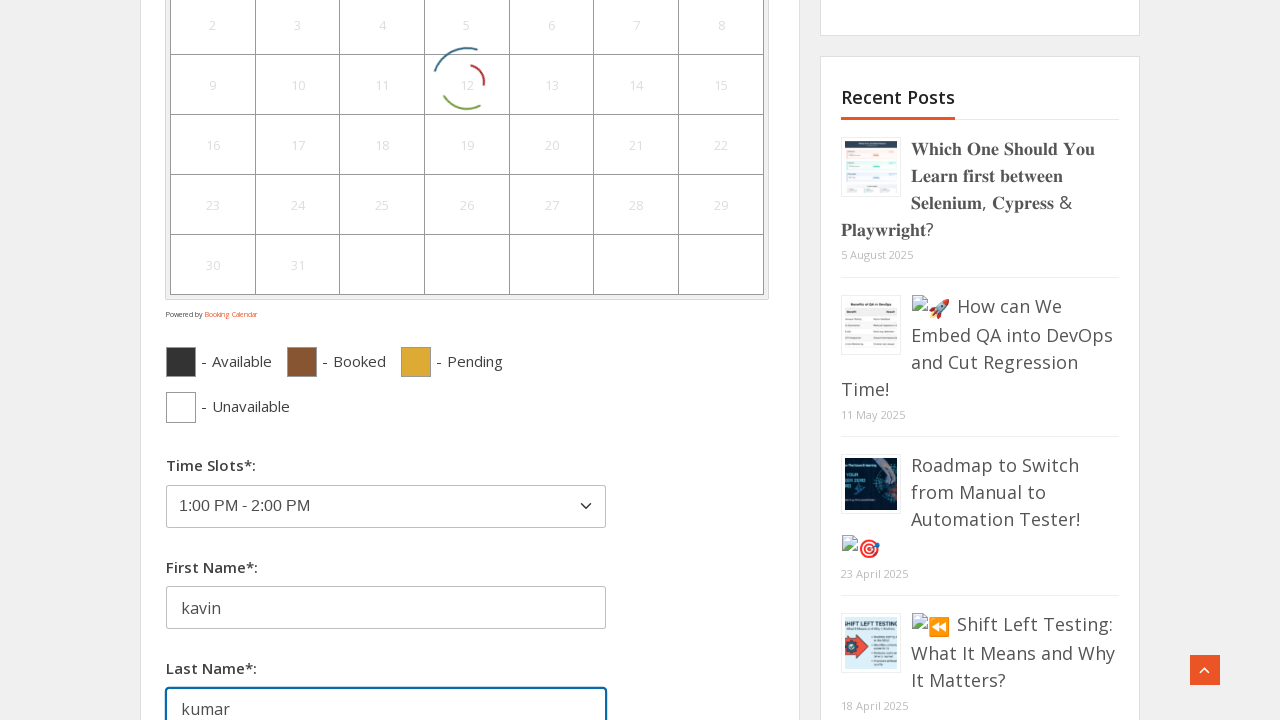

Filled email field with 'demotest@gmail.com' on #email1
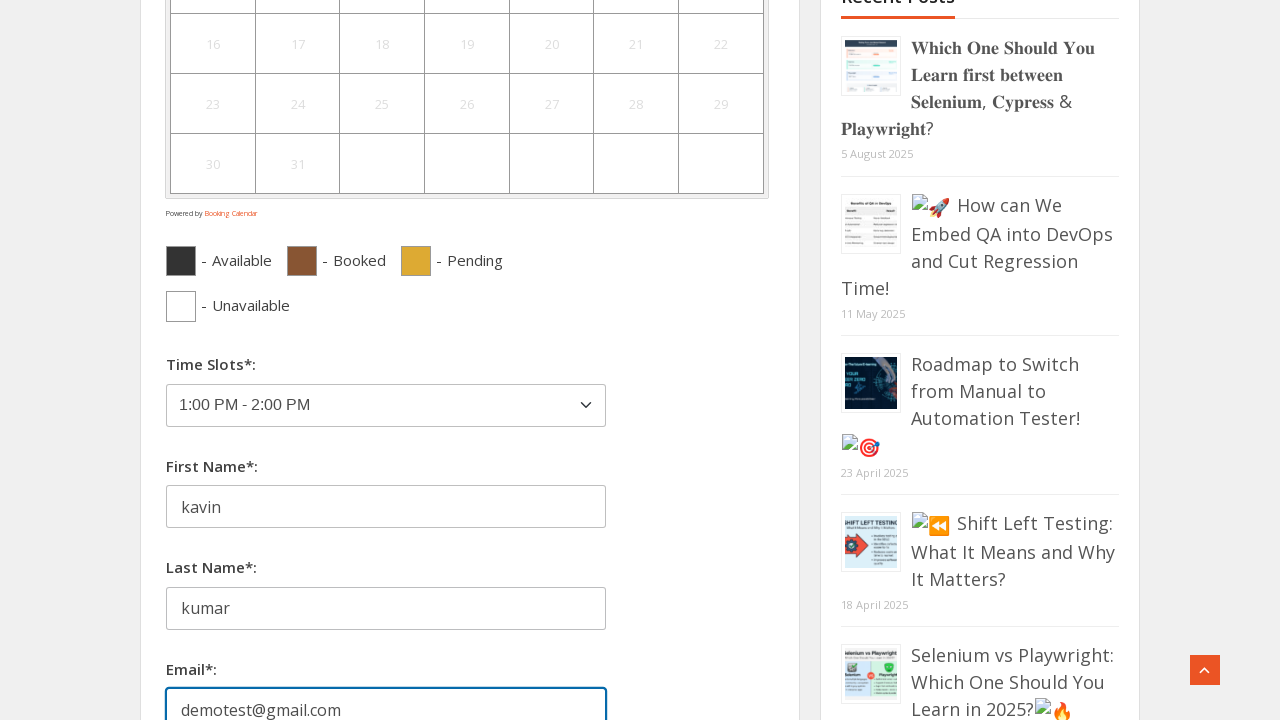

Filled phone field with '1234567890' on #phone1
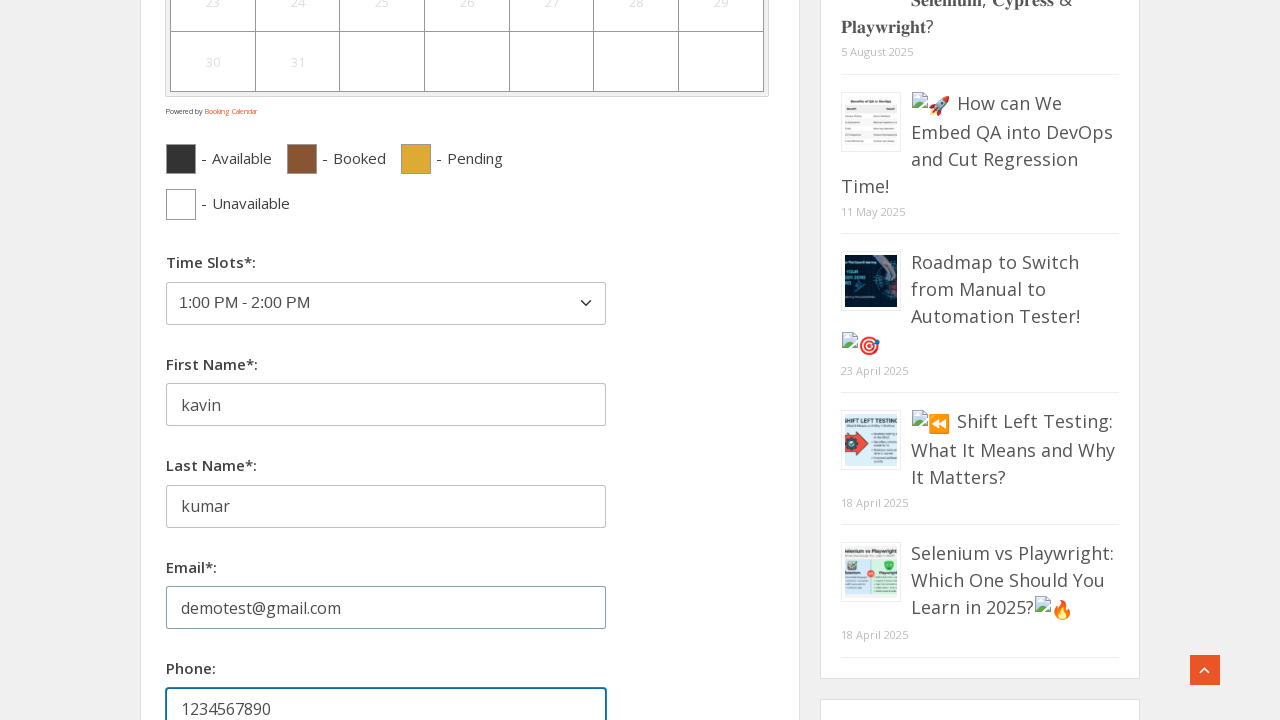

Filled details field with 'Demo test' on #details1
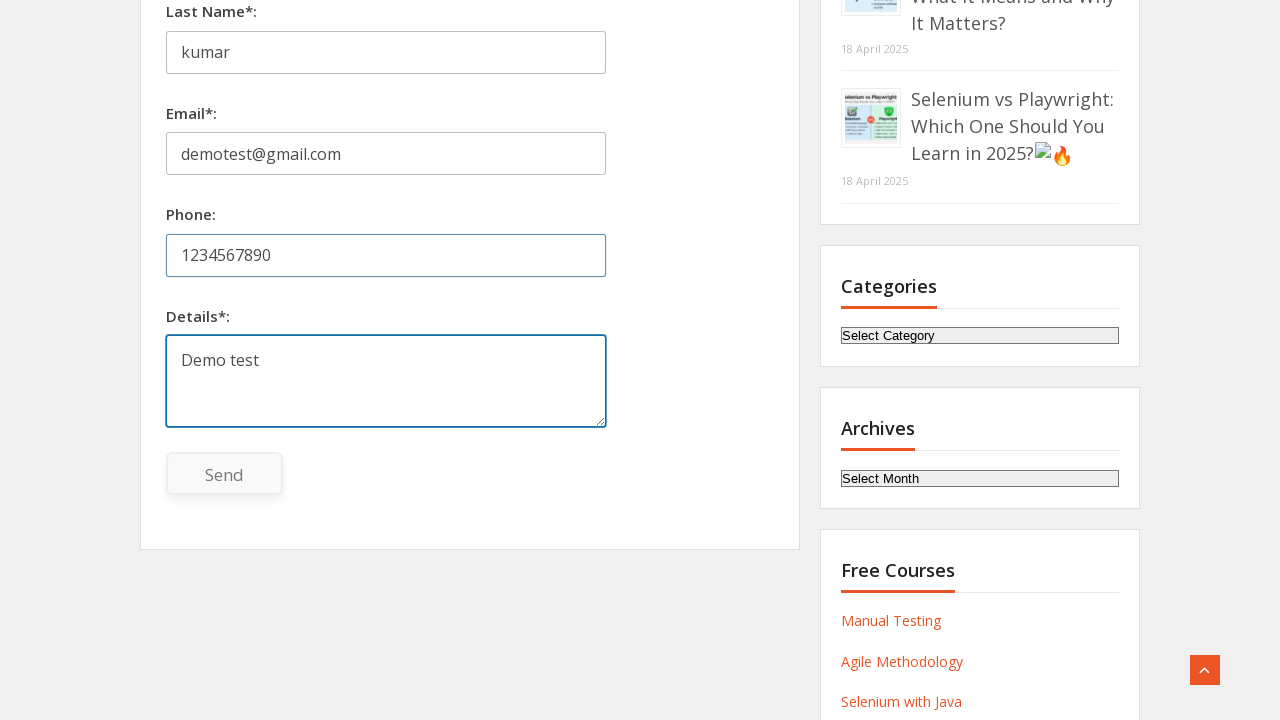

Clicked submit button to submit booking form at (225, 474) on button[type='button']
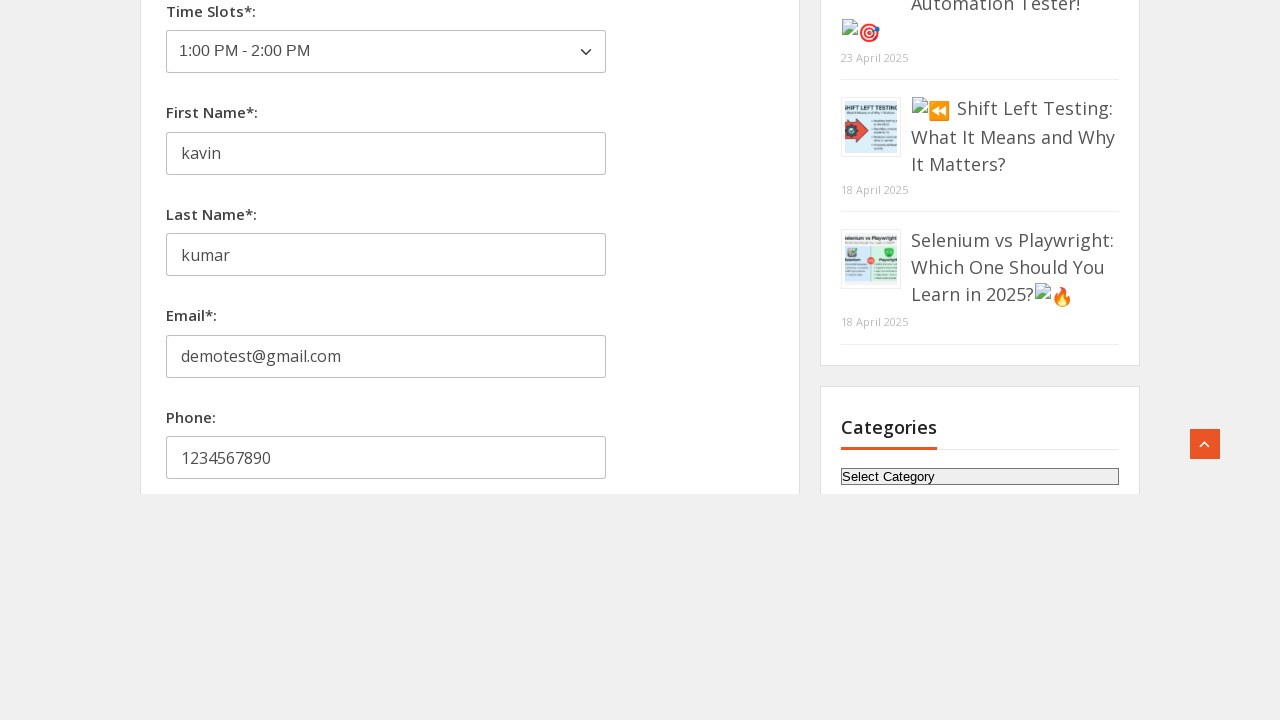

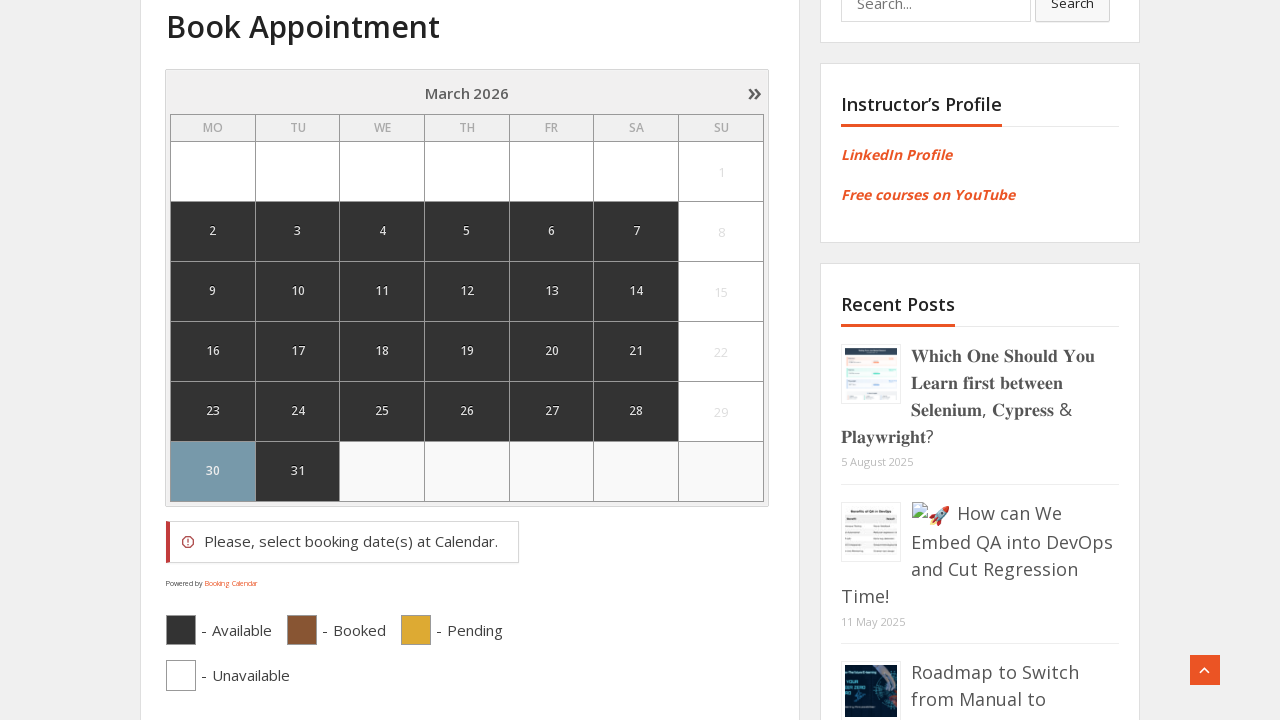